Tests that entering an empty string removes the todo item

Starting URL: https://demo.playwright.dev/todomvc

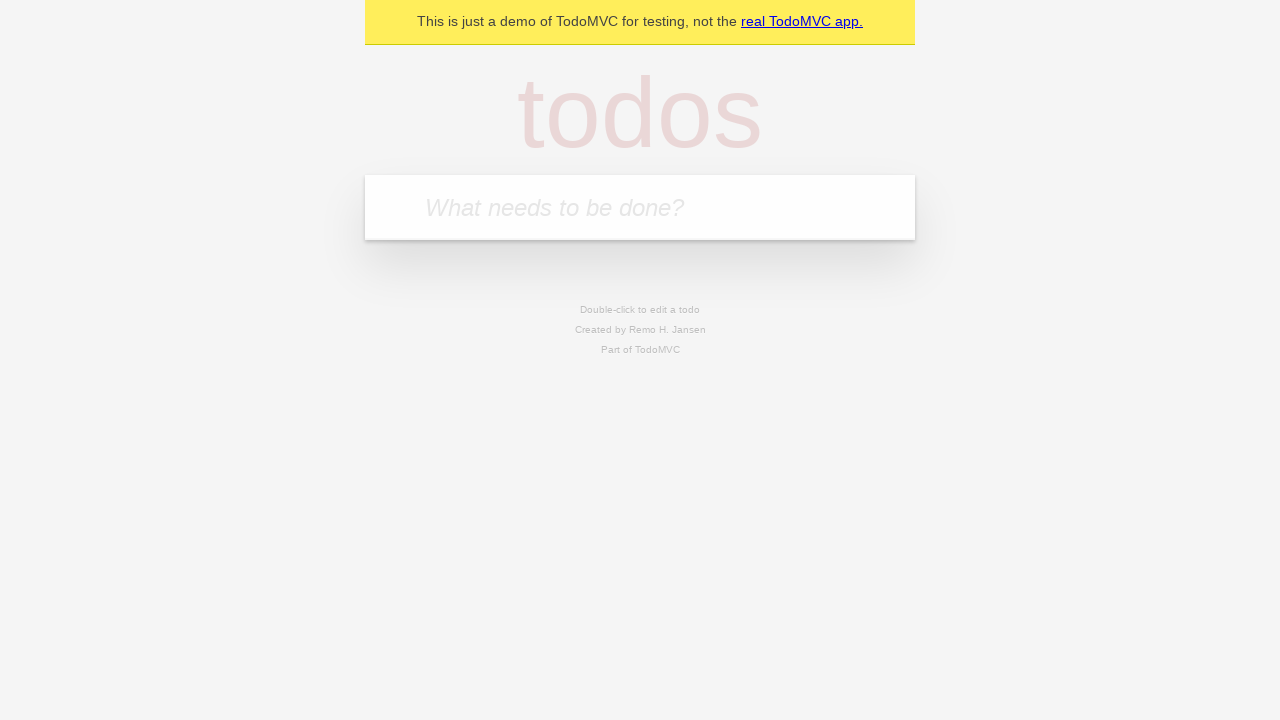

Filled new-todo input with 'buy some cheese' on .new-todo
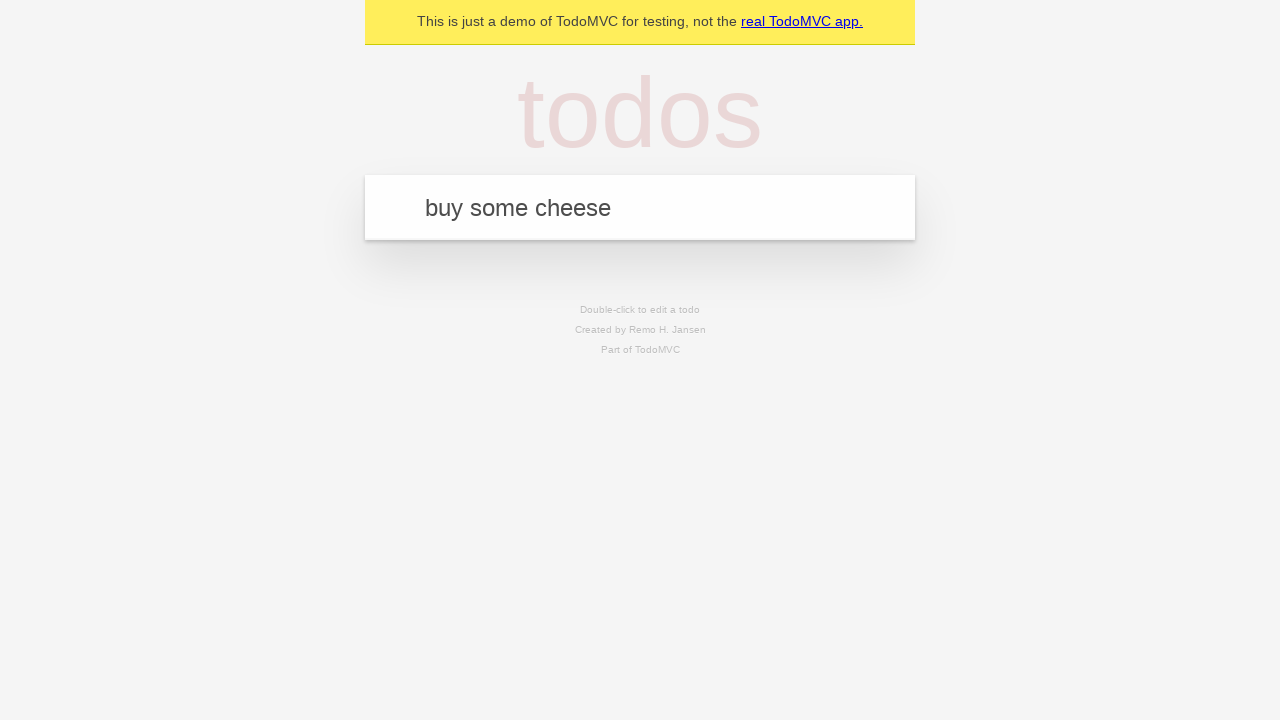

Pressed Enter to add first todo item on .new-todo
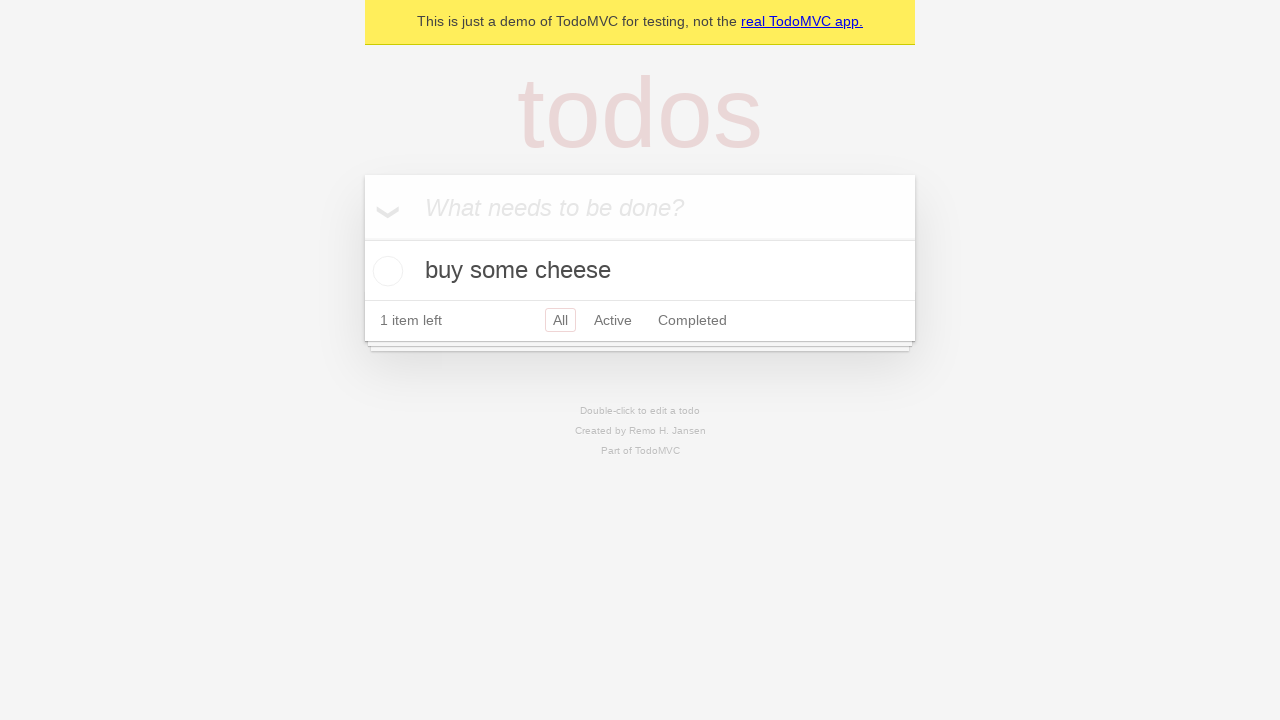

Filled new-todo input with 'feed the cat' on .new-todo
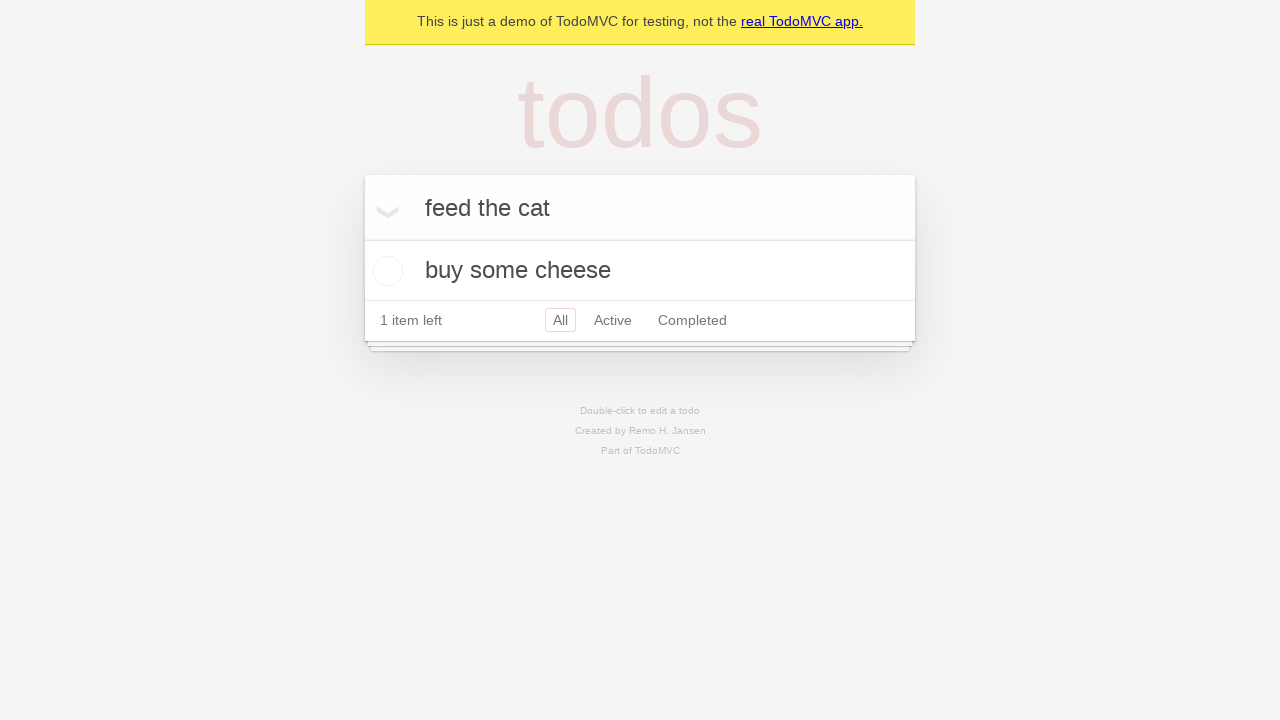

Pressed Enter to add second todo item on .new-todo
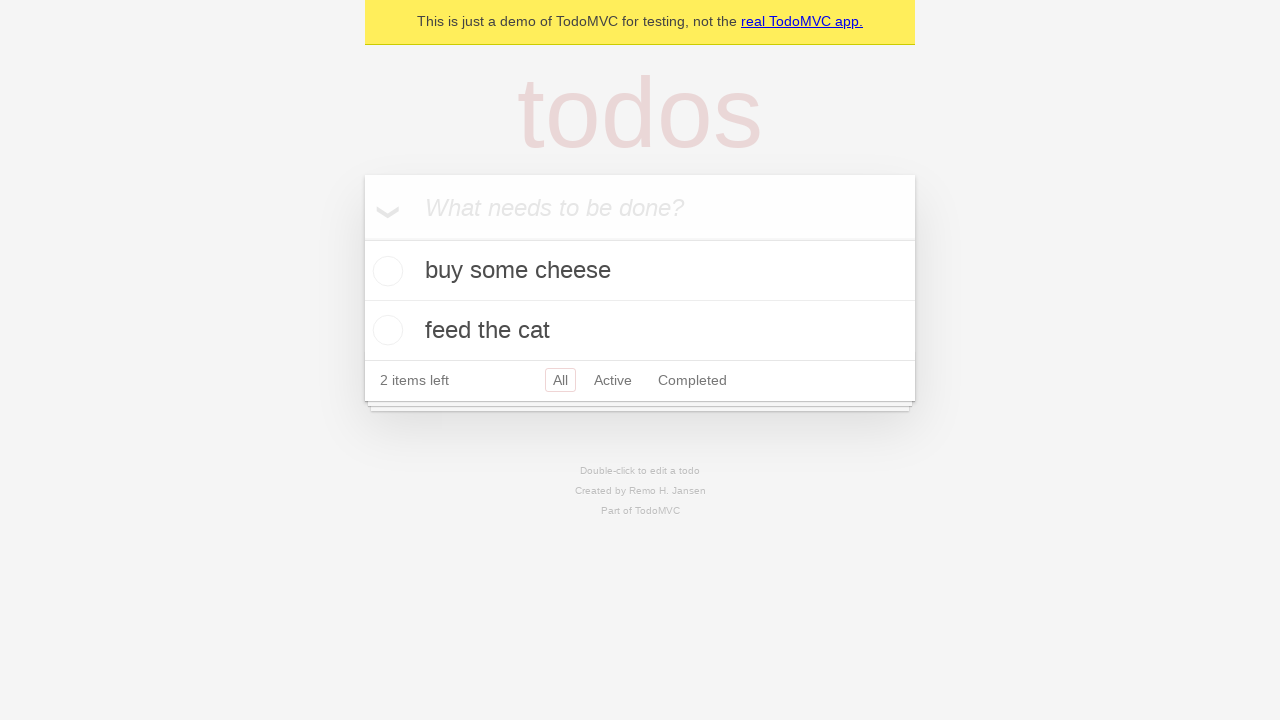

Filled new-todo input with 'book a doctors appointment' on .new-todo
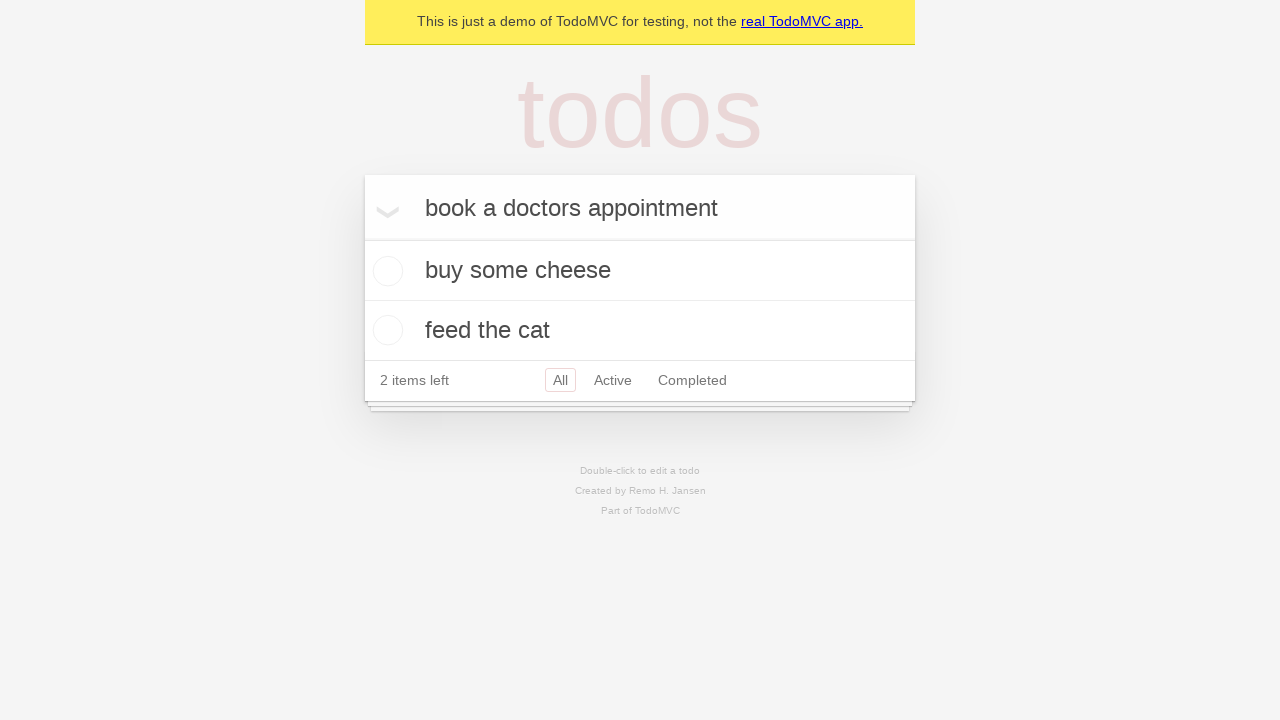

Pressed Enter to add third todo item on .new-todo
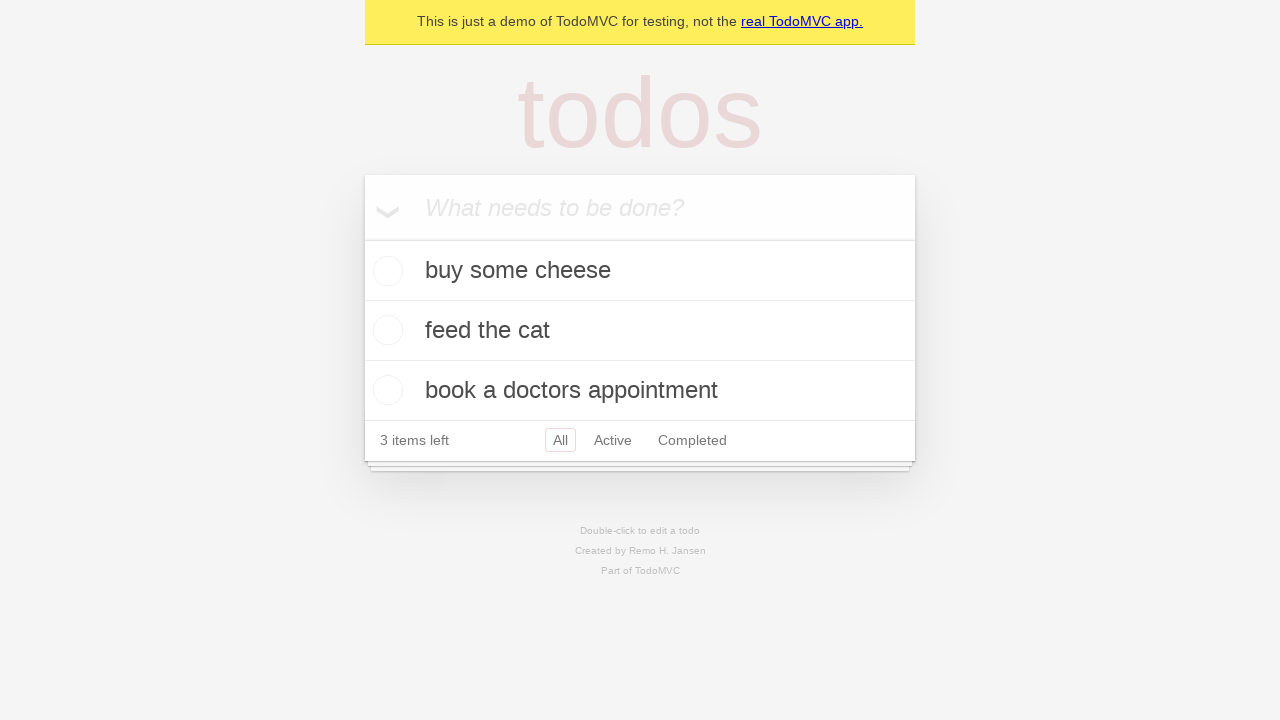

Double-clicked second todo item to enter edit mode at (640, 331) on .todo-list li >> nth=1
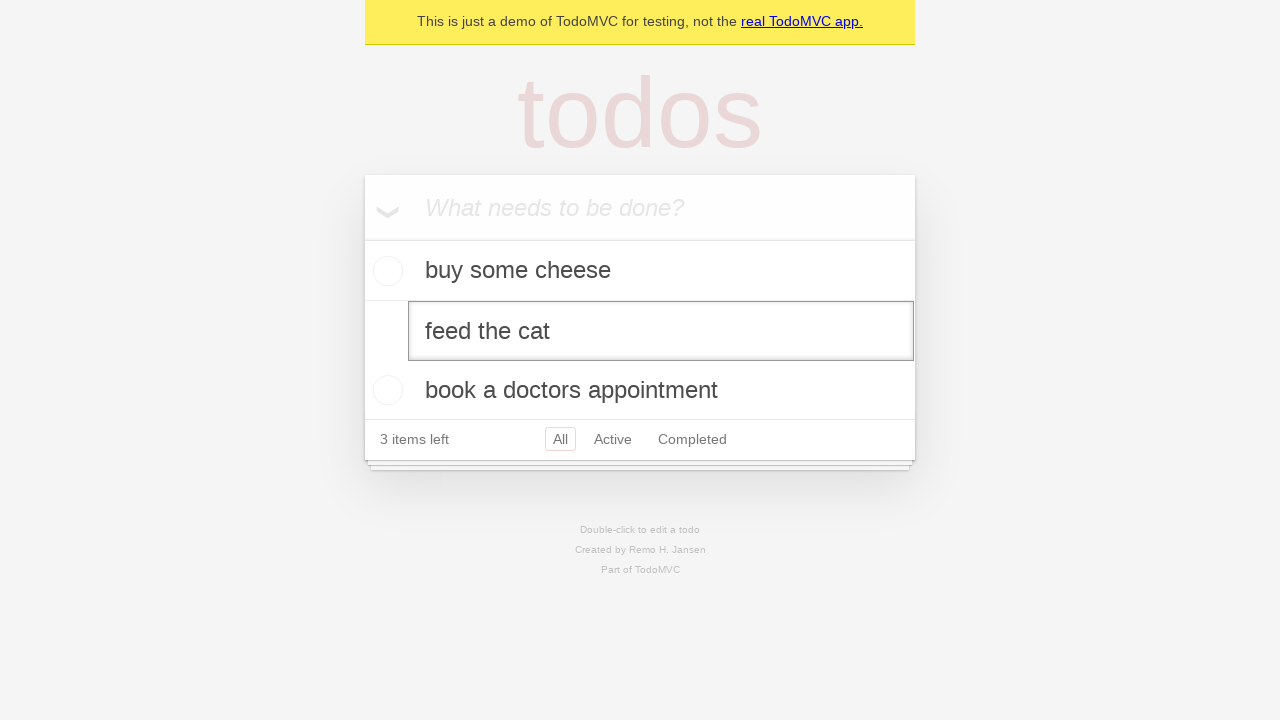

Cleared the edit field to empty string on .todo-list li >> nth=1 >> .edit
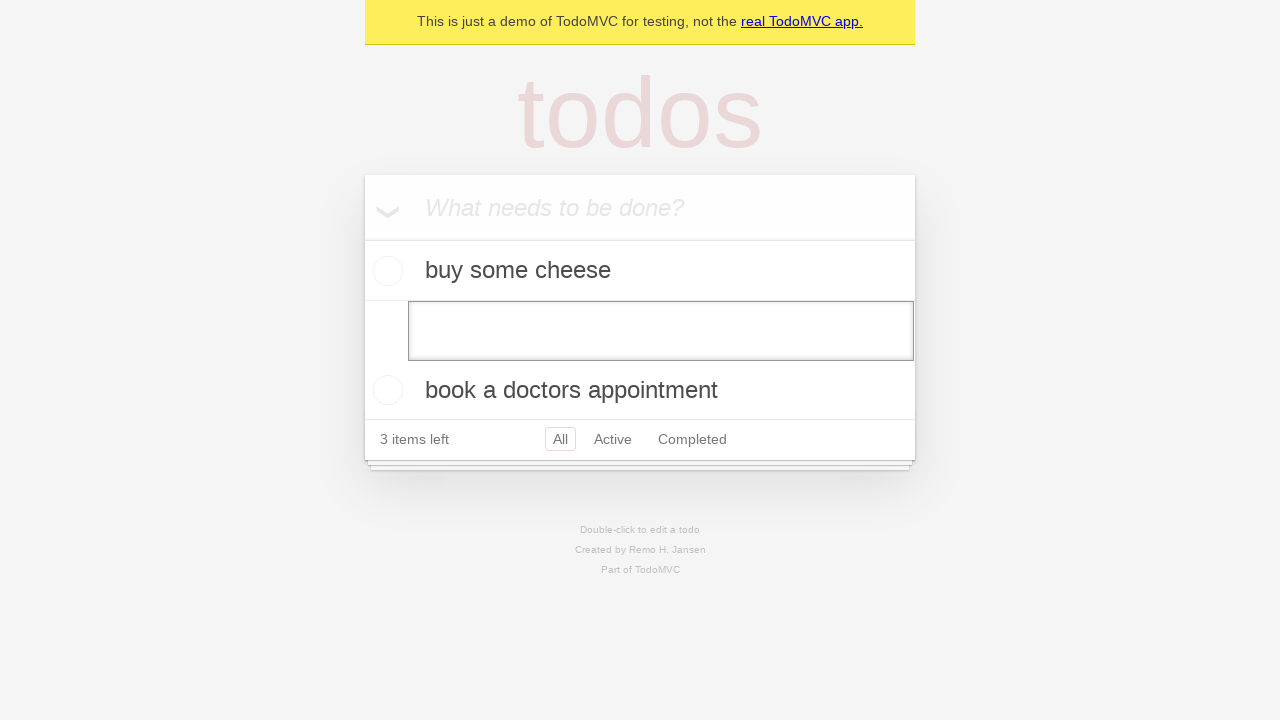

Pressed Enter to confirm empty edit, removing the todo item on .todo-list li >> nth=1 >> .edit
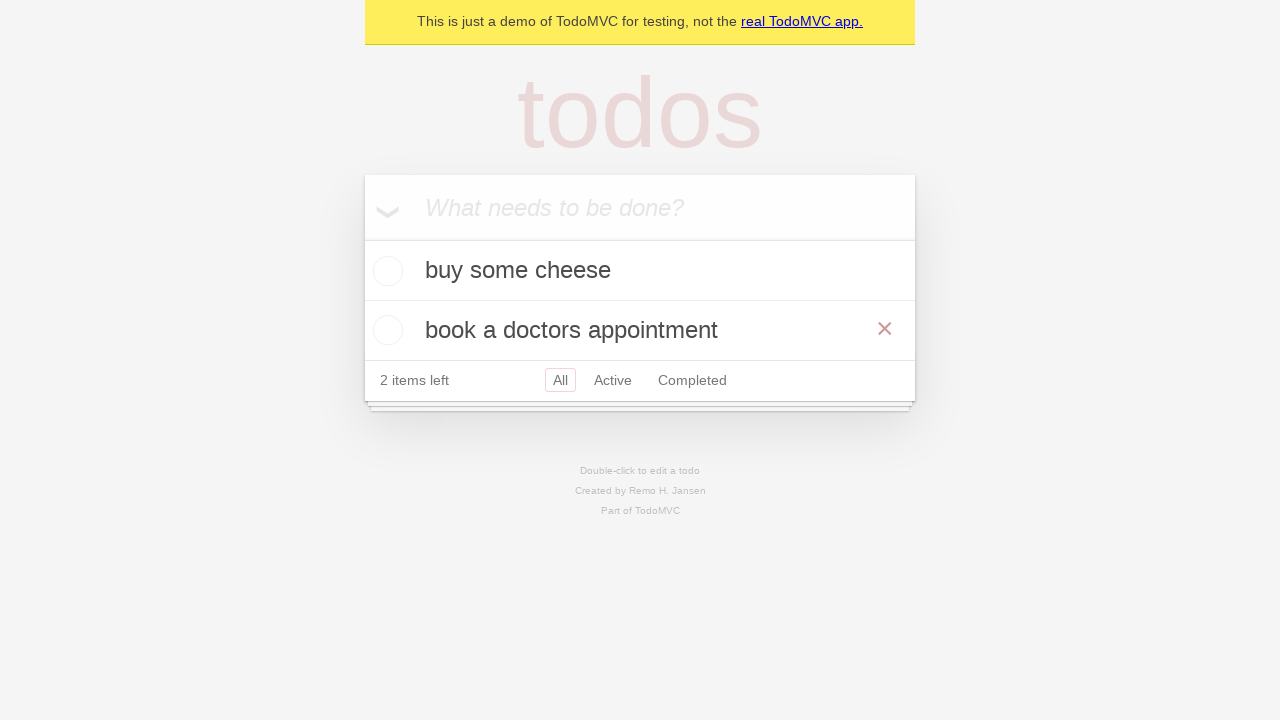

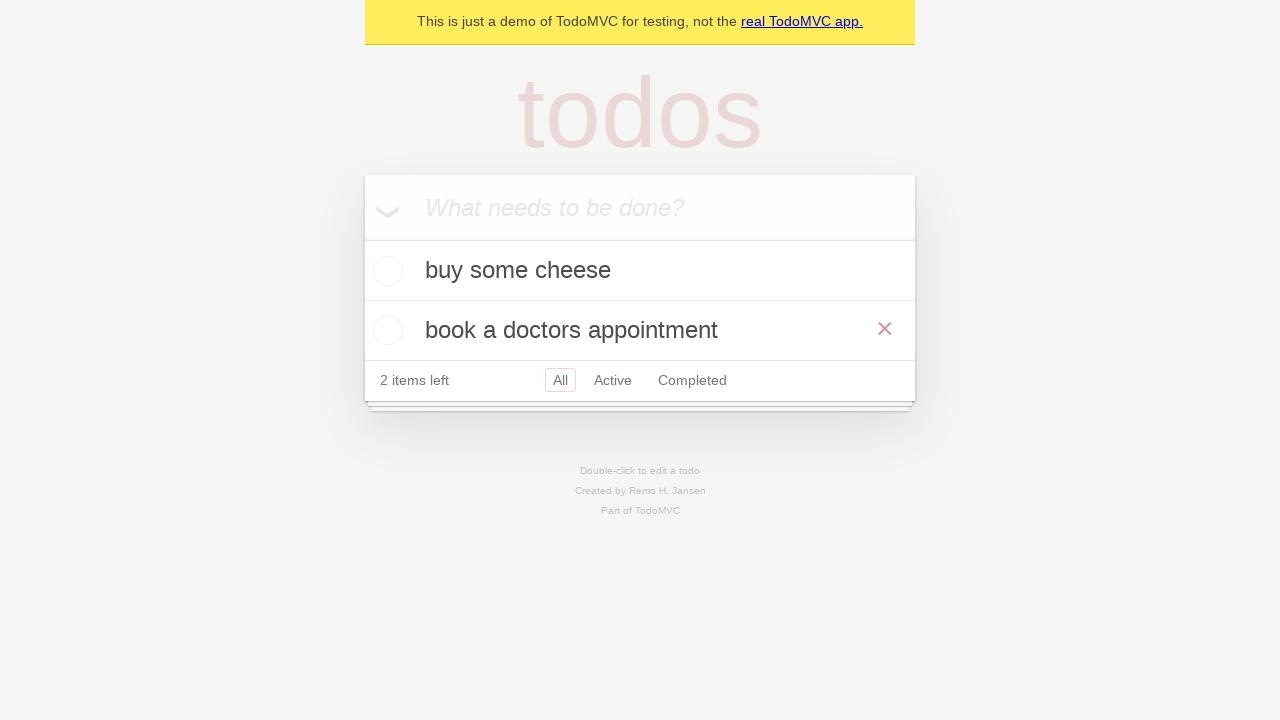